Tests window handling functionality by opening new windows/tabs through different buttons and switching between them

Starting URL: https://demo.automationtesting.in/Windows.html

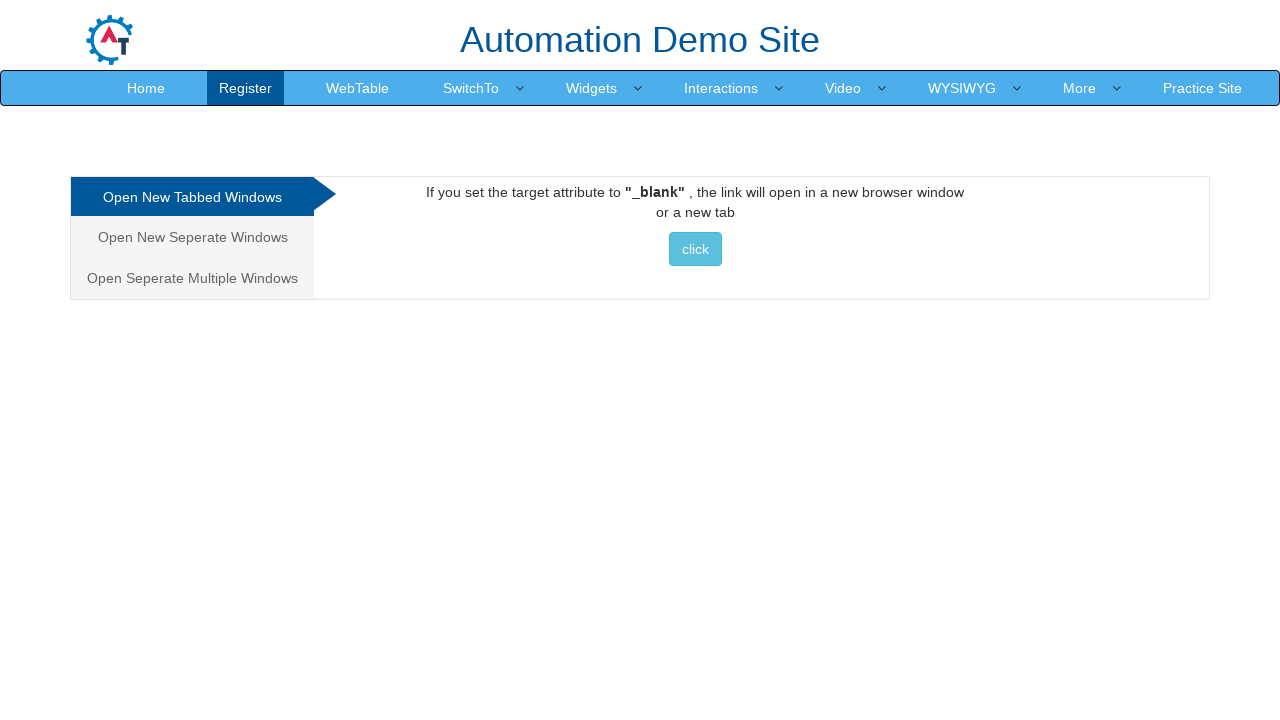

Clicked button to open new tab/window at (695, 249) on .btn.btn-info
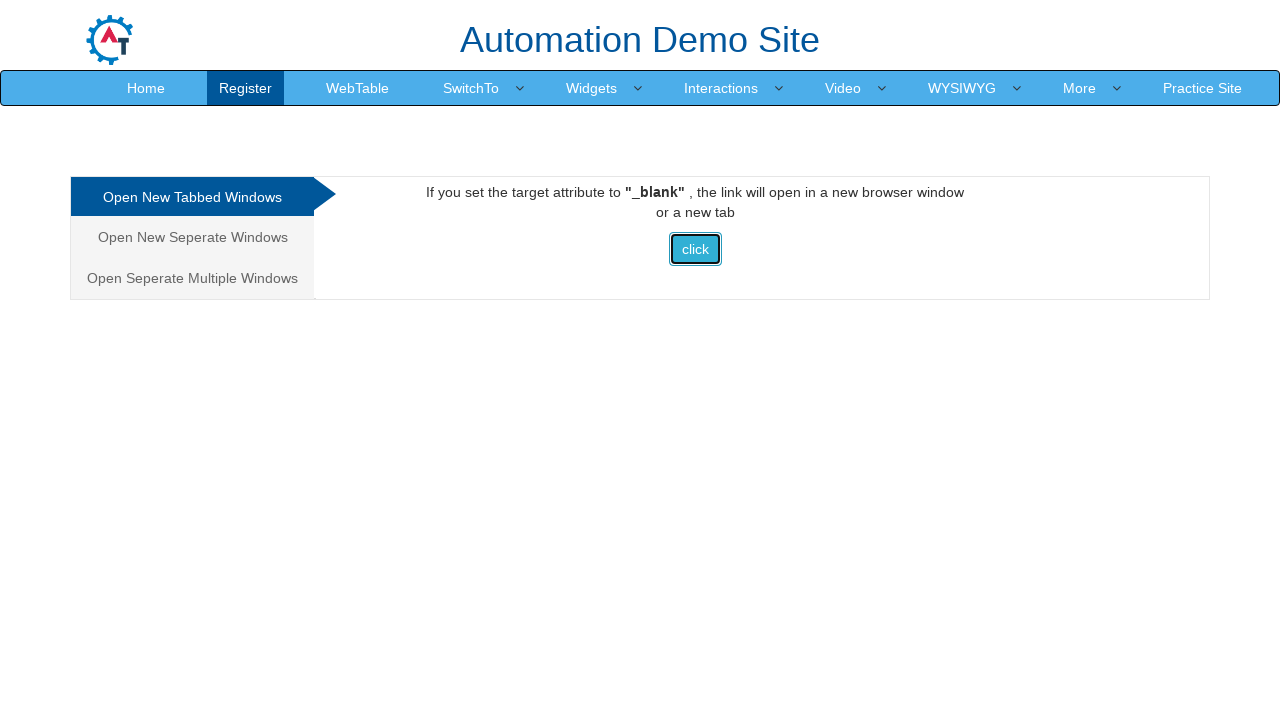

Retrieved all open pages and identified new page
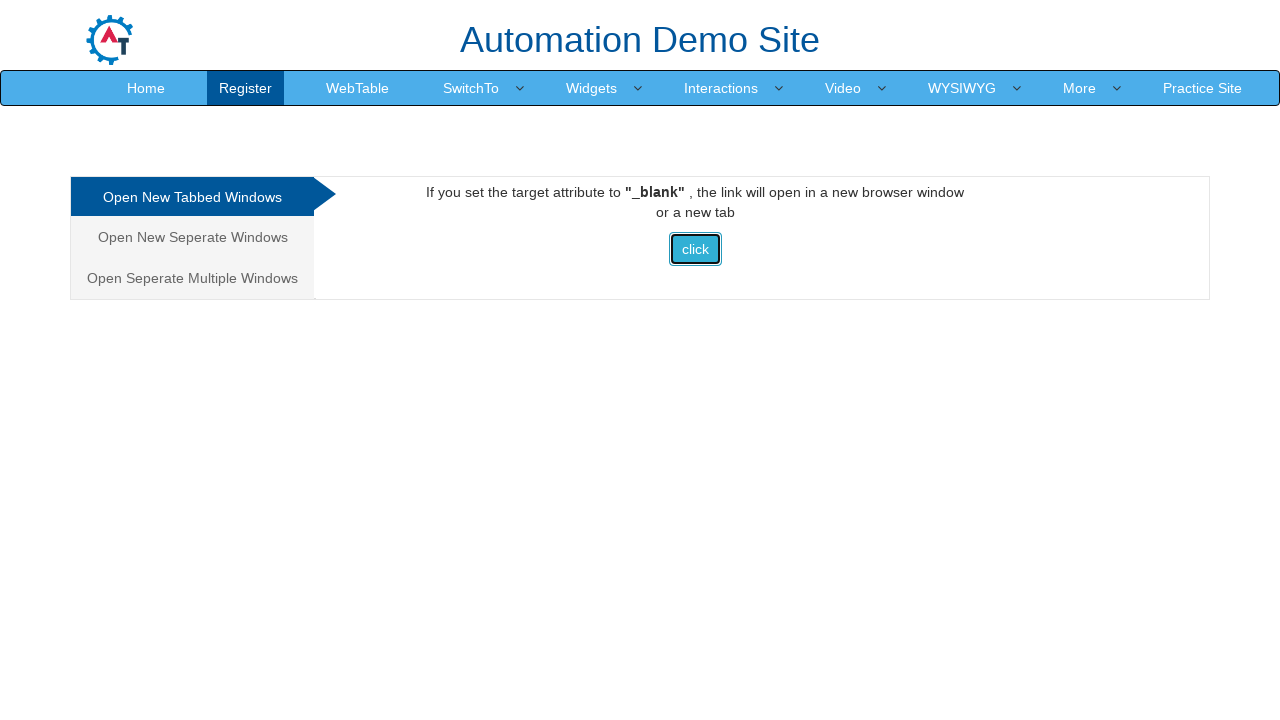

Switched focus to new window
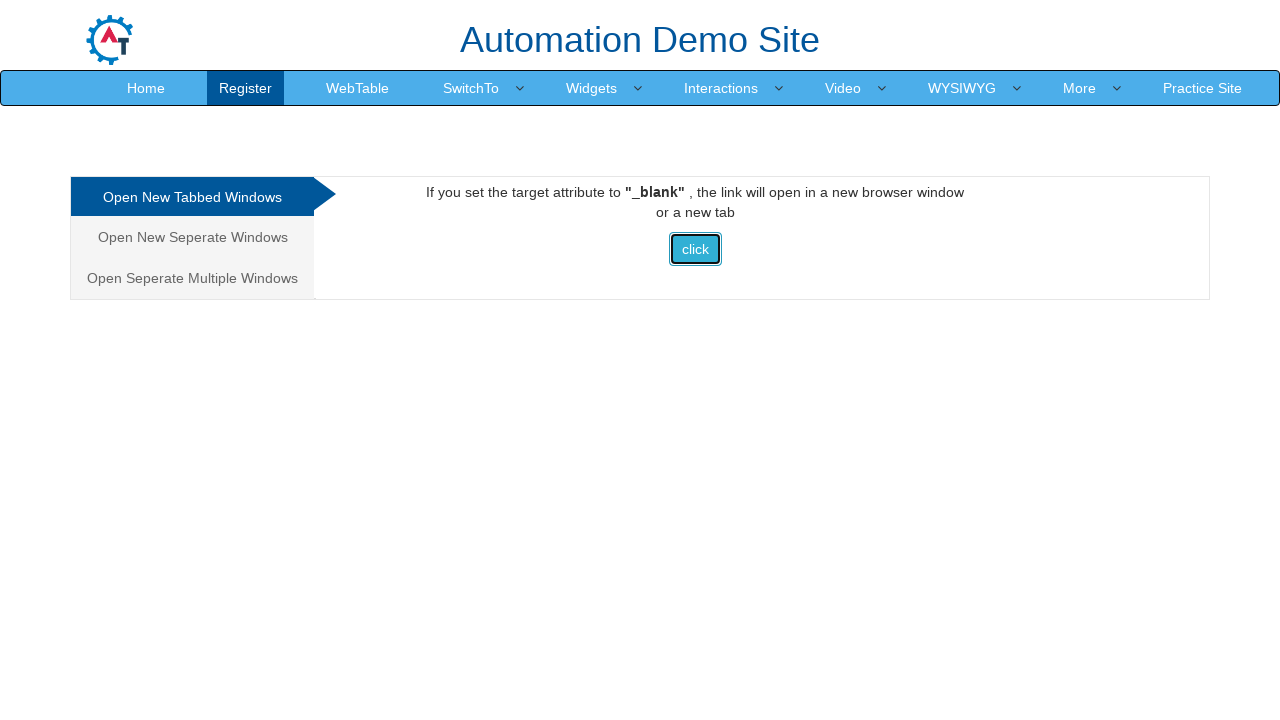

Retrieved new window URL: https://www.selenium.dev/
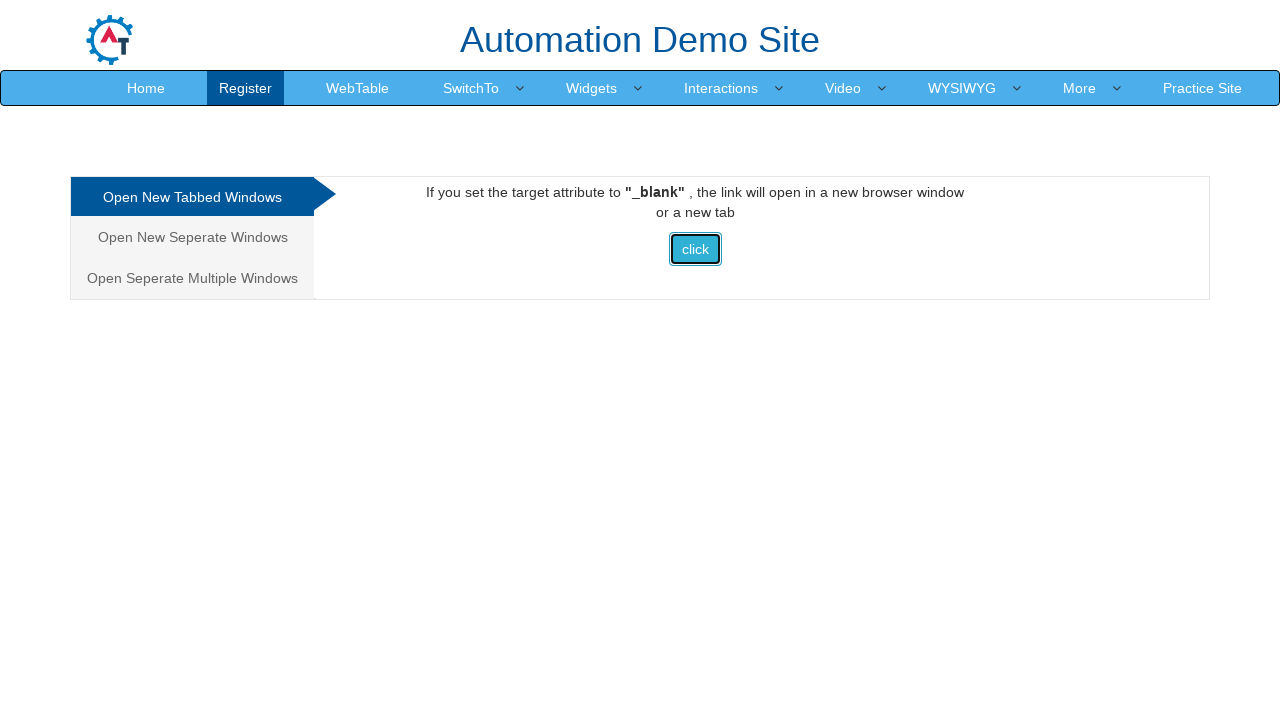

Closed new window
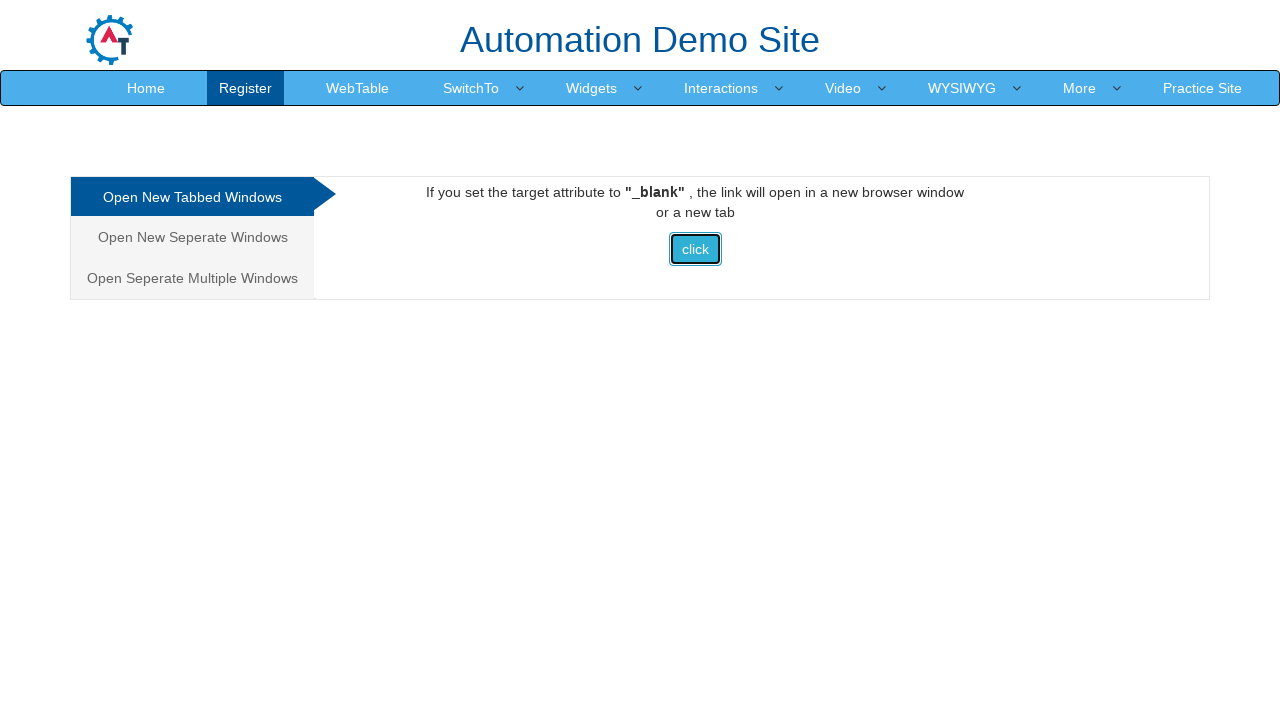

Switched focus back to original window
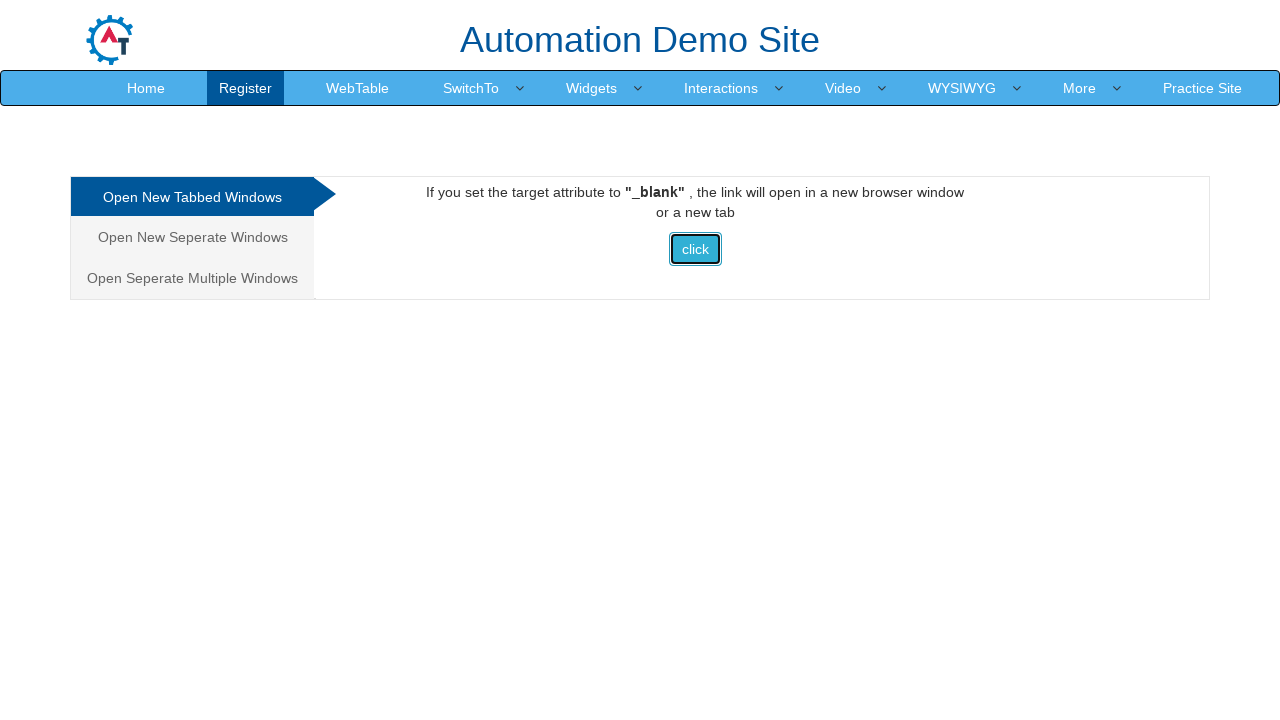

Clicked on 'Open New Seperate Windows' link at (192, 237) on text=Open New Seperate Windows
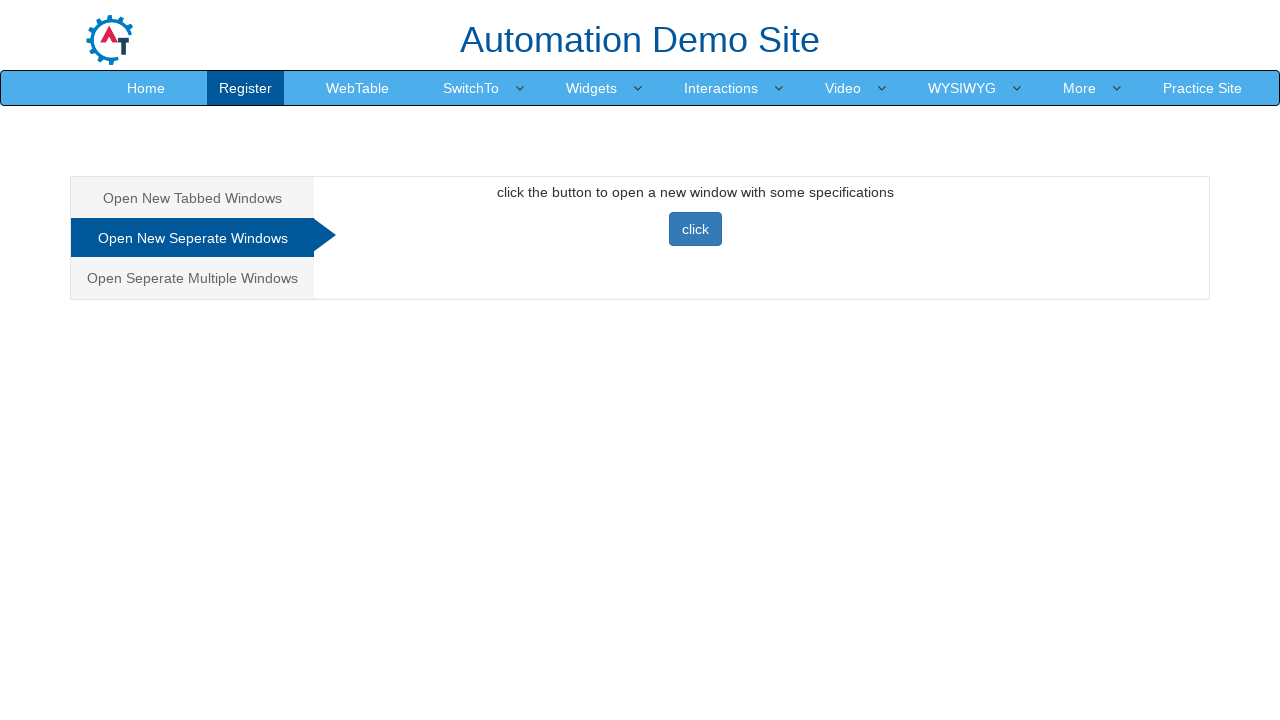

Clicked button to open another new window at (695, 229) on .btn.btn-primary
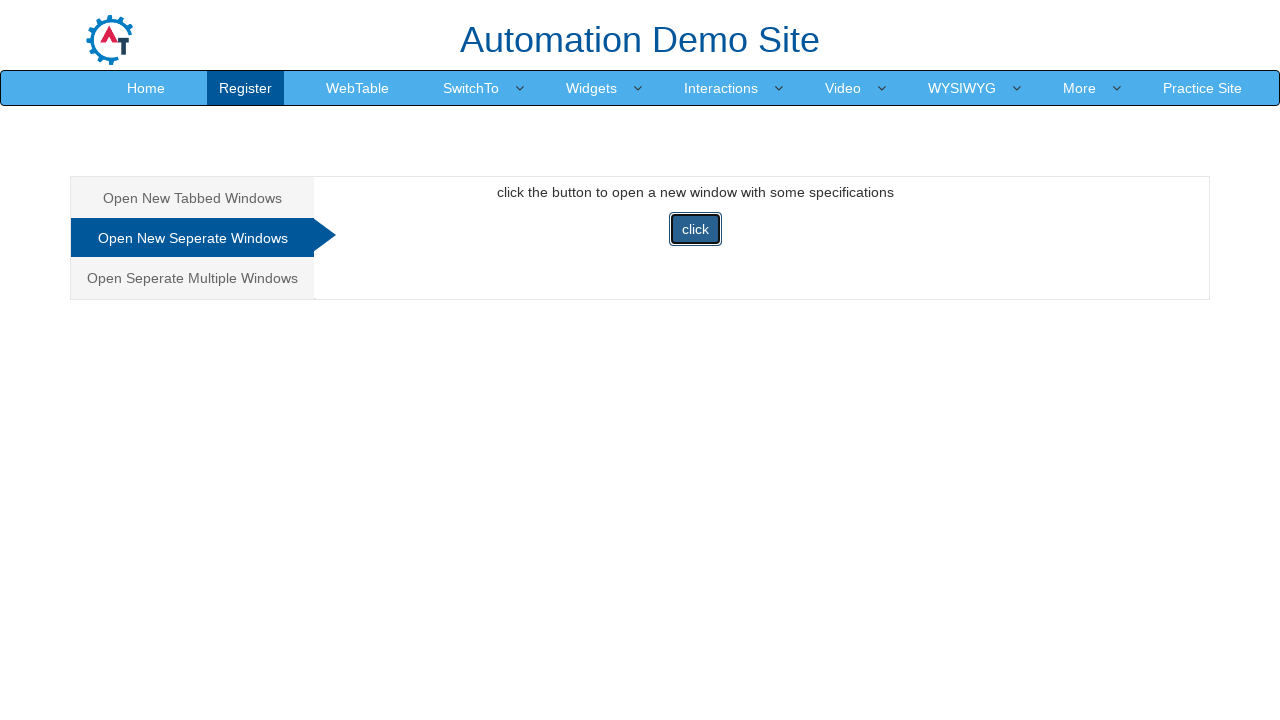

Retrieved all open pages and identified second new page
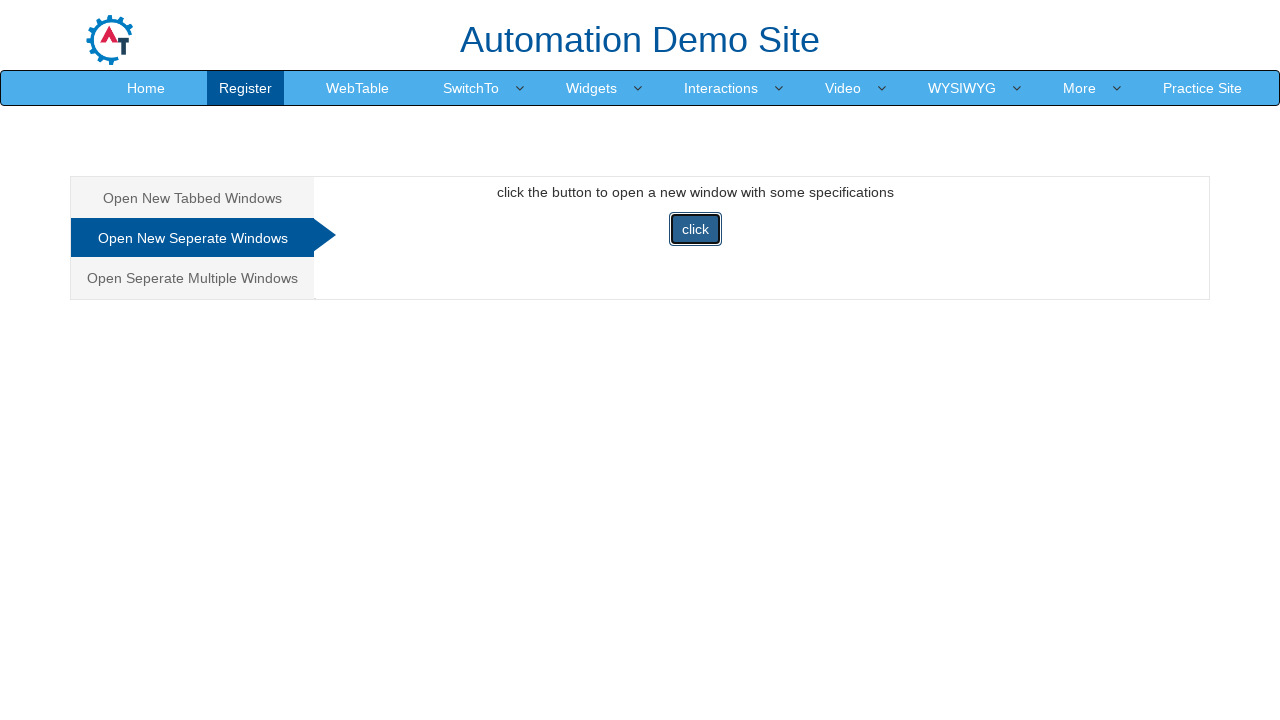

Switched focus to second new window
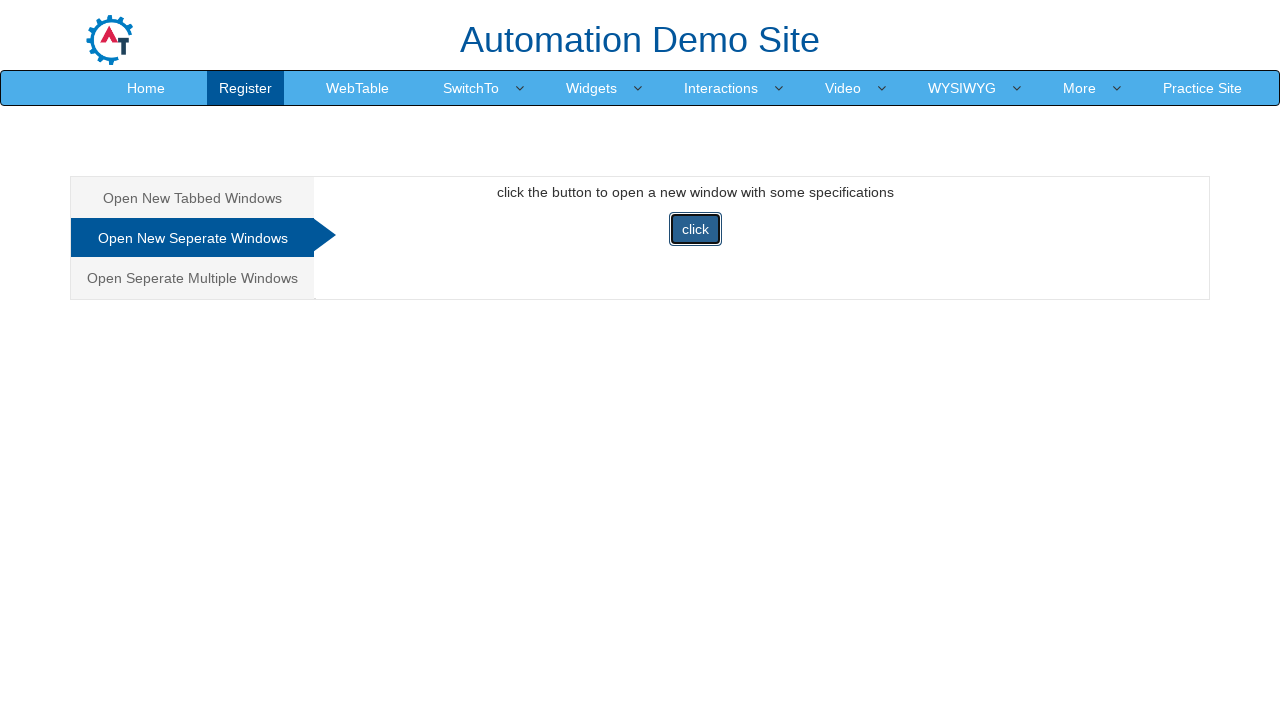

Retrieved new window title: Selenium
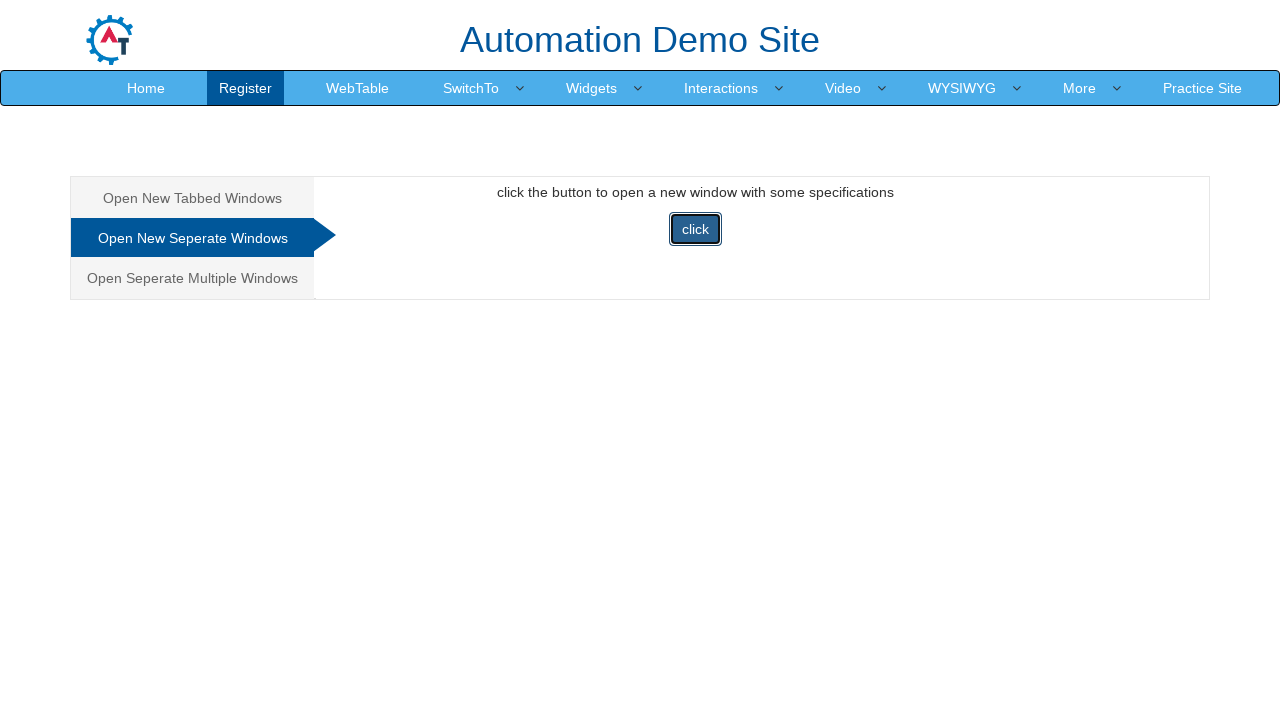

Switched focus back to original window
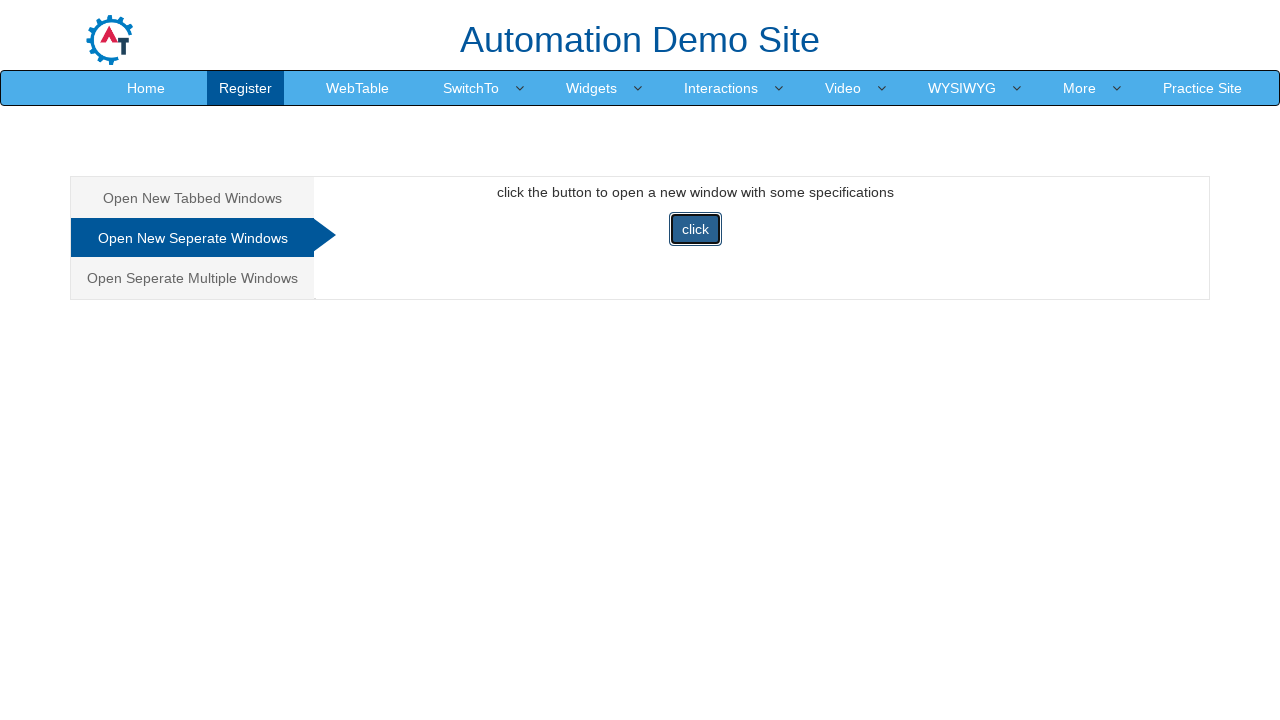

Clicked on 'Open Seperate Multiple Windows' link at (192, 278) on text=Open Seperate Multiple Windows
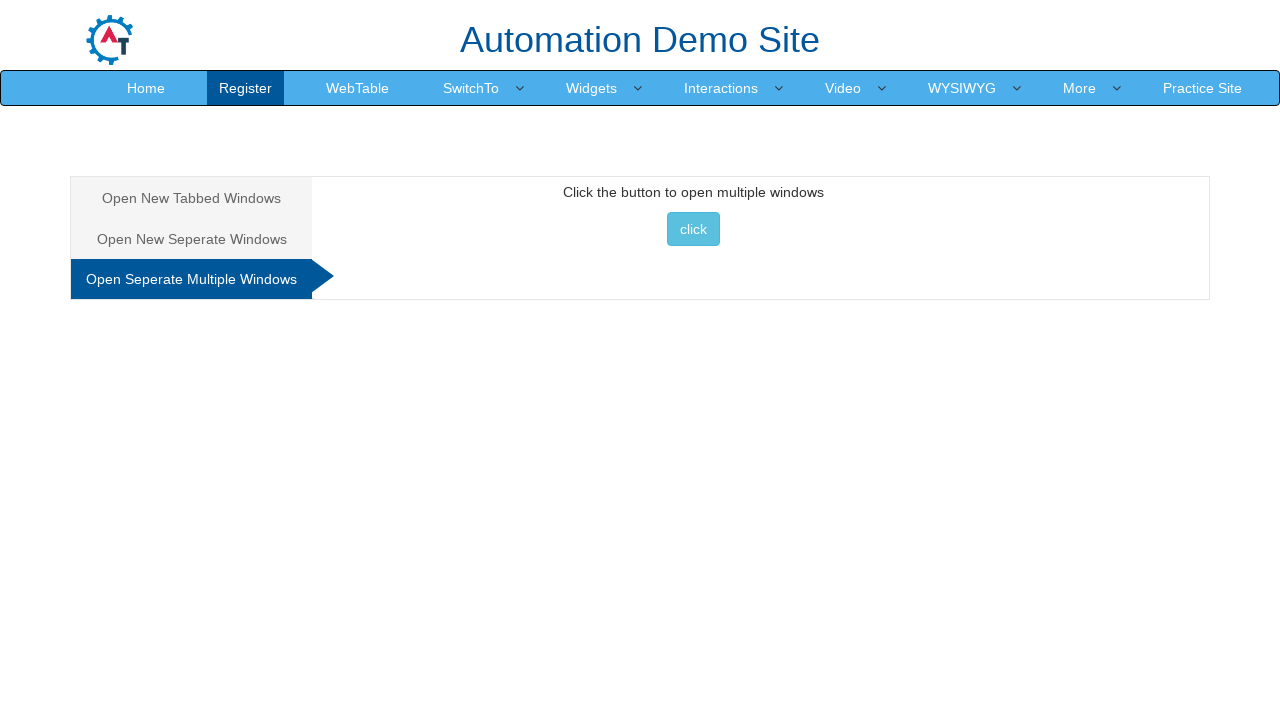

Clicked button to open multiple windows at (693, 229) on xpath=(//button[@class='btn btn-info'])[2]
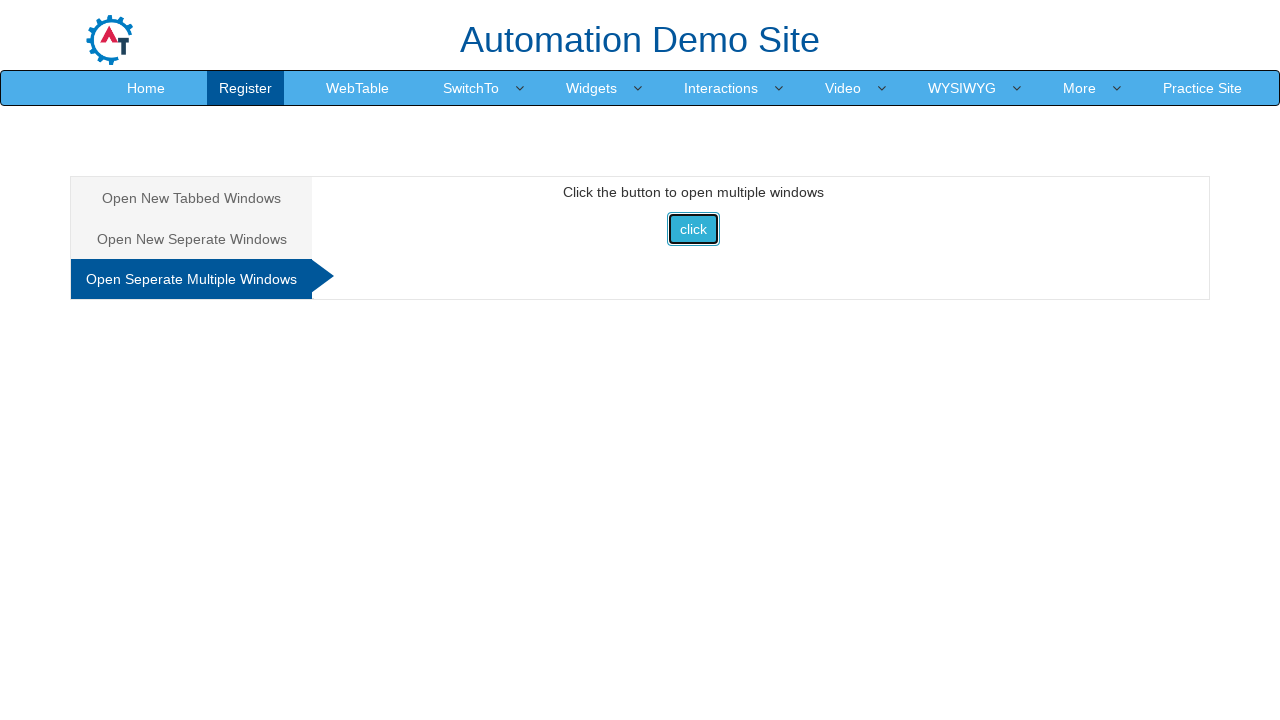

Retrieved all open pages - Total windows: 4
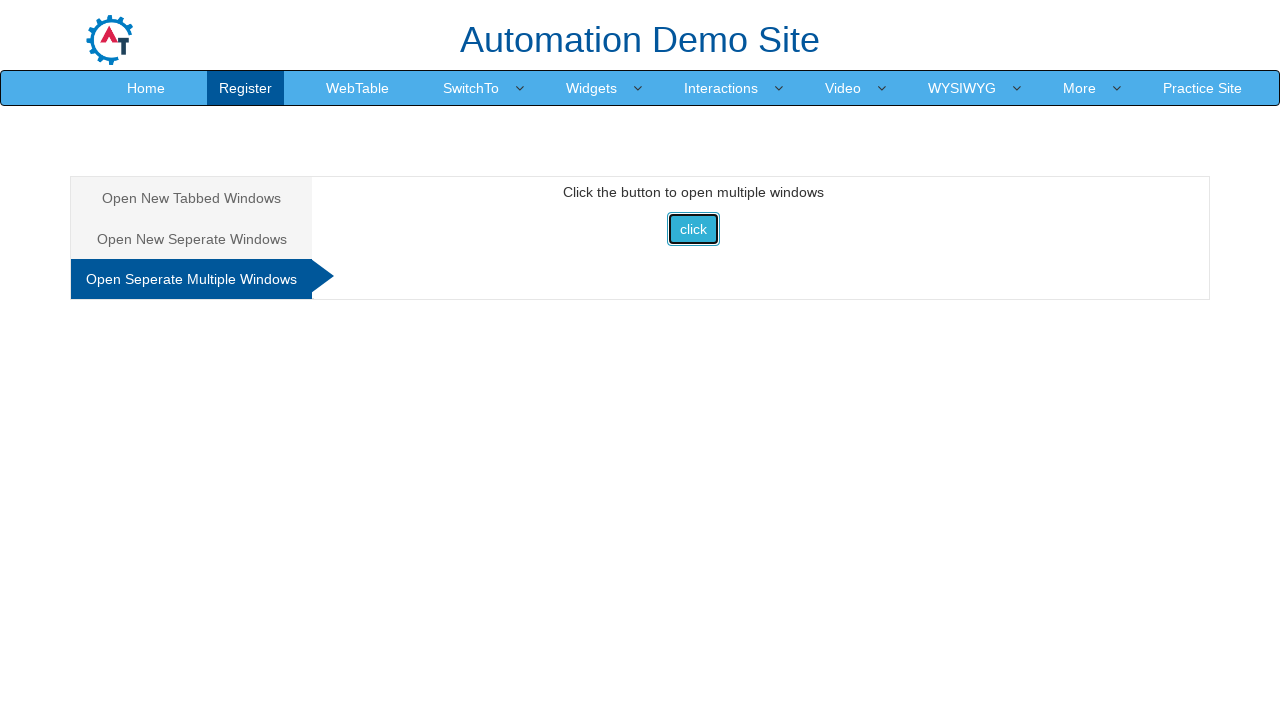

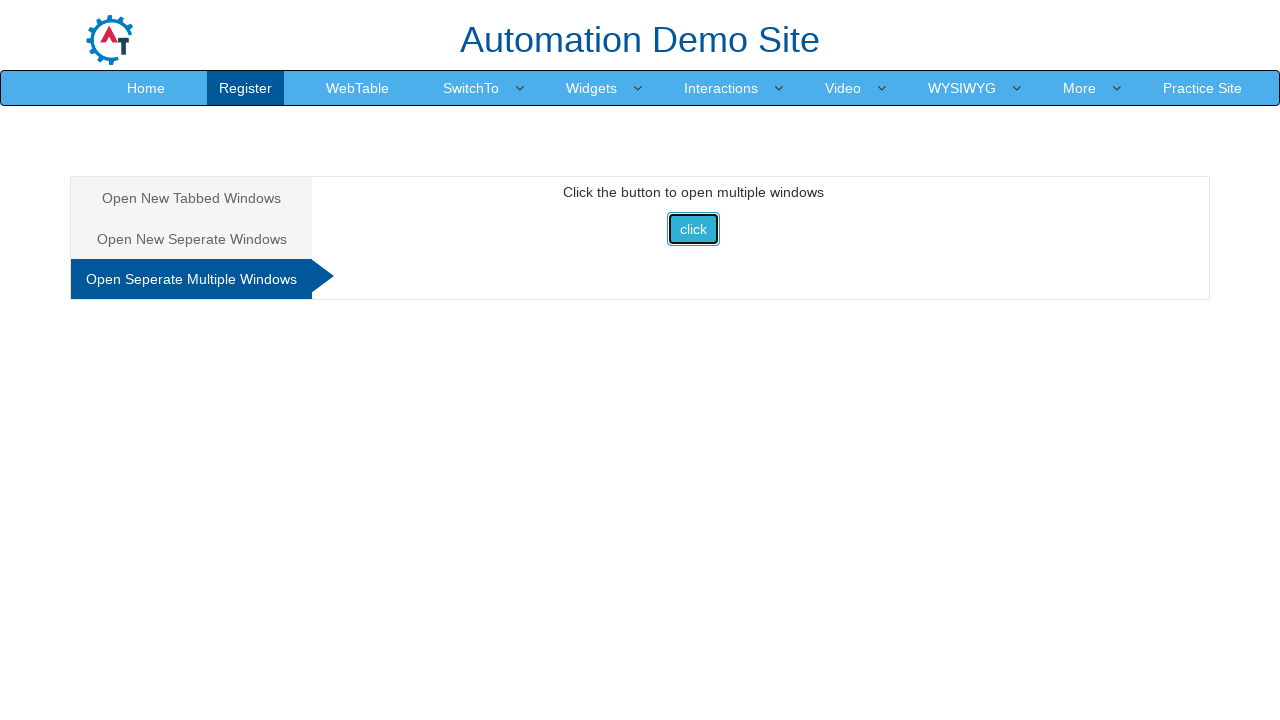